Tests confirmation alert by dismissing it and verifying the cancellation message

Starting URL: https://igorsmasc.github.io/alertas_atividade_selenium/

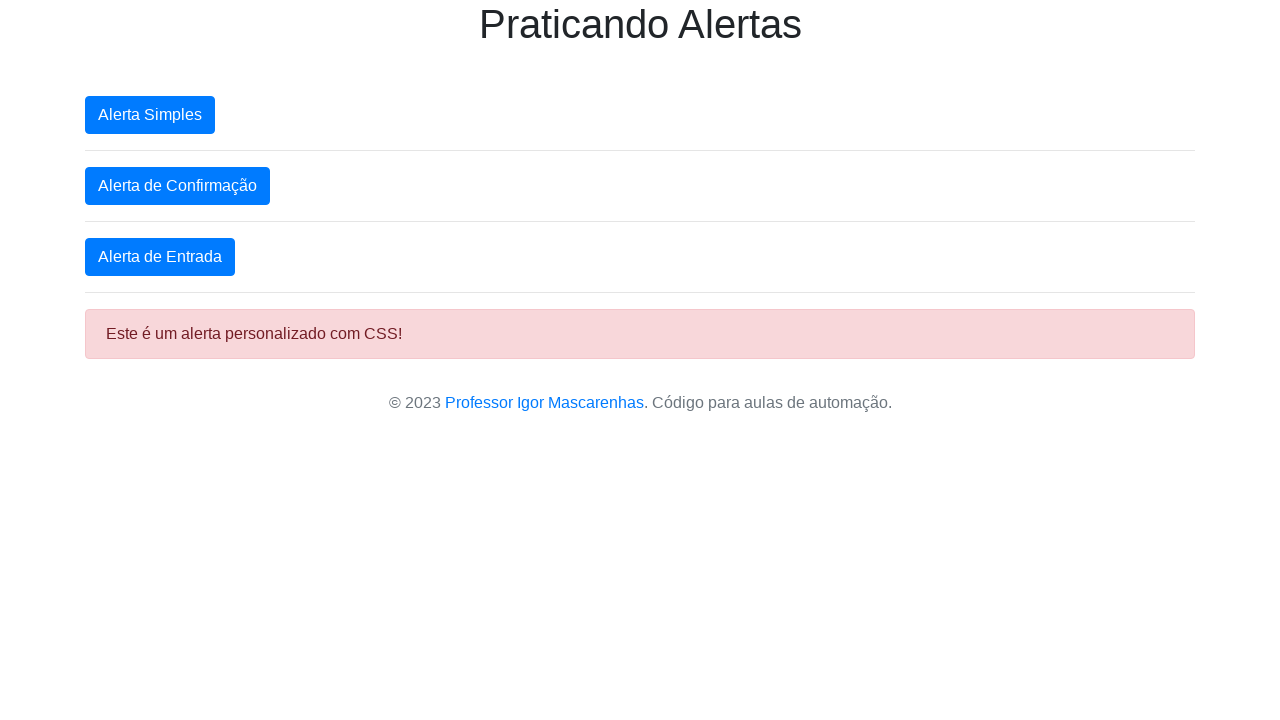

Set up dialog handler to dismiss confirmation alerts
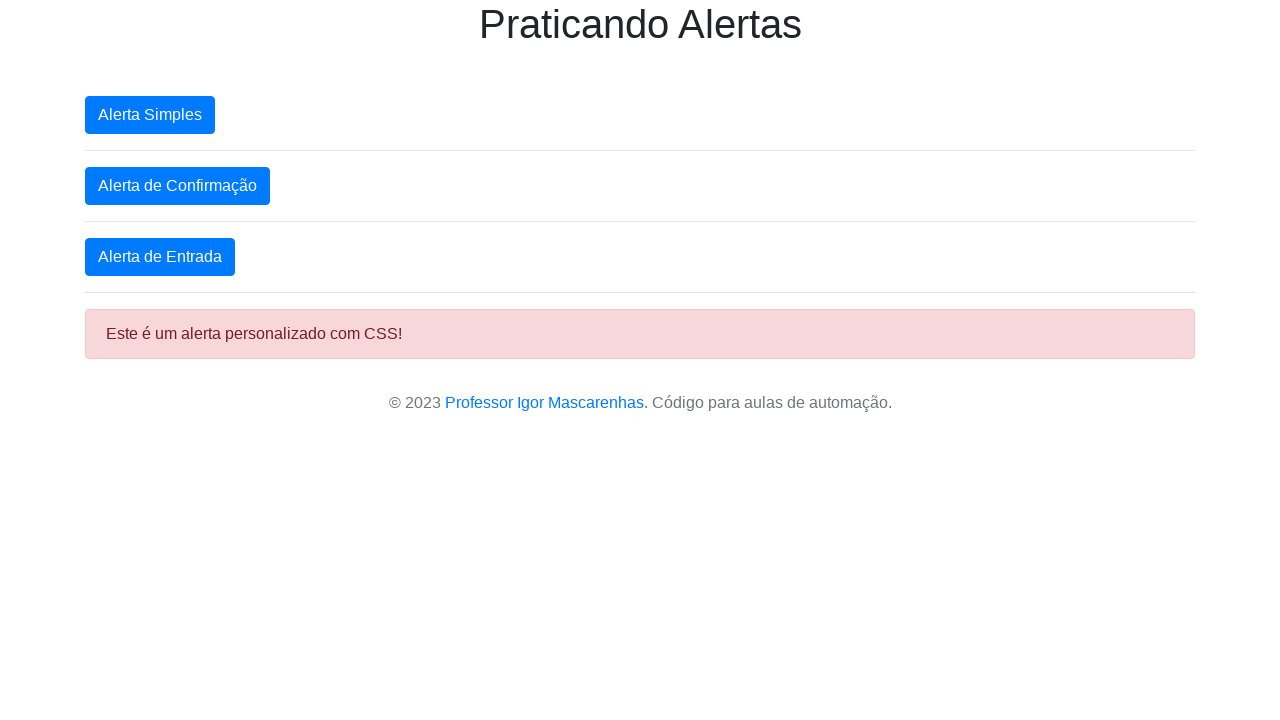

Clicked confirmation alert button (second button) at (178, 186) on button:nth-of-type(2)
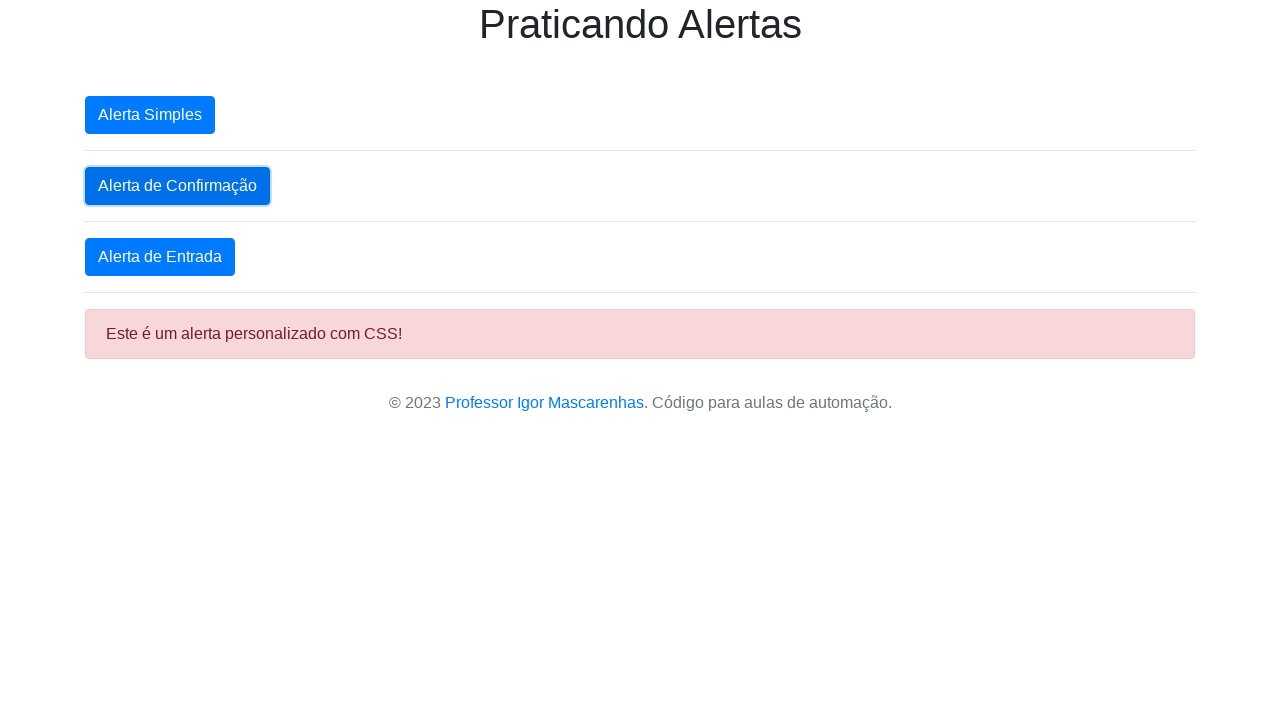

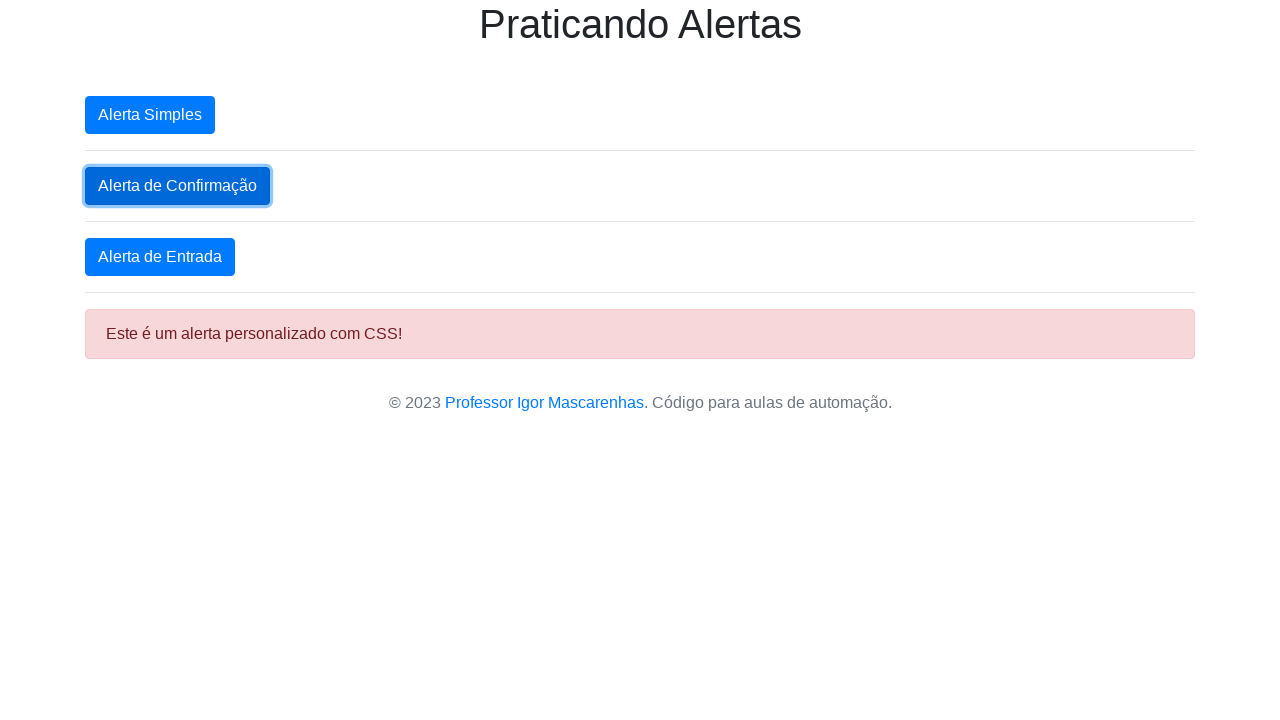